Tests window switching functionality by clicking a link that opens a new window, extracting an email address from the child window, and using it to fill a form field in the parent window

Starting URL: https://rahulshettyacademy.com/loginpagePractise/#

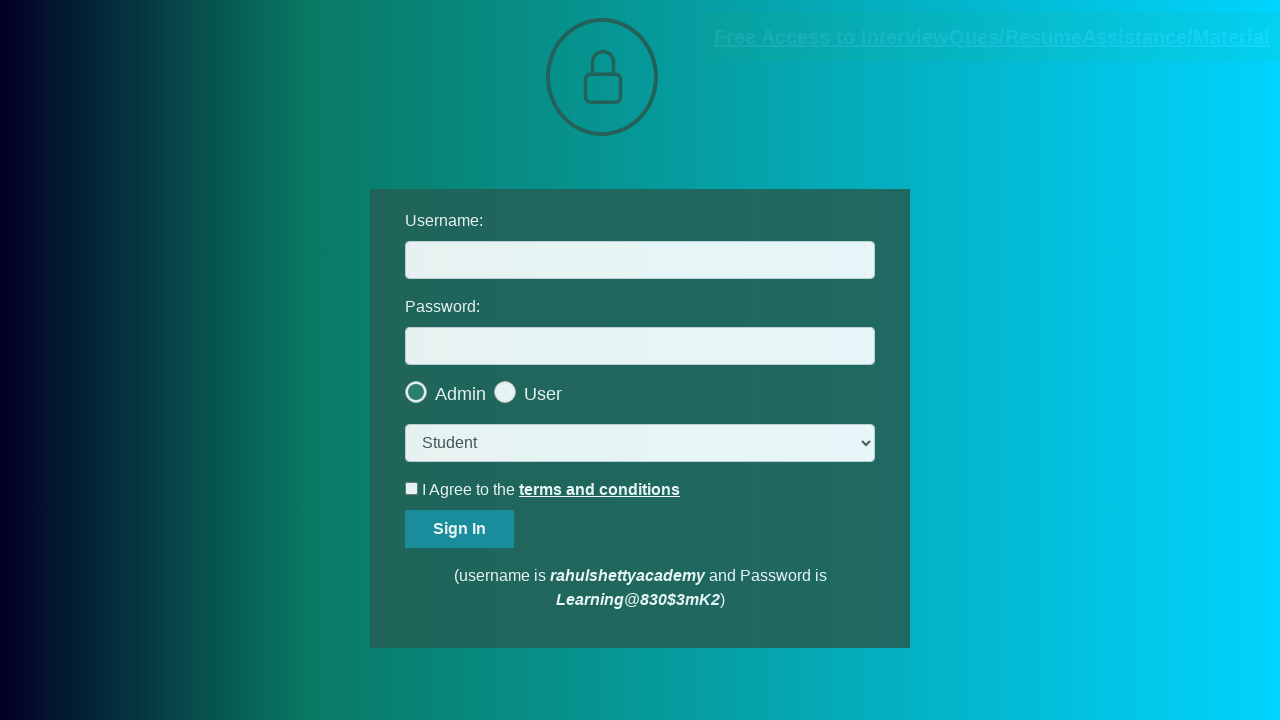

Clicked blinking text link to open new window at (992, 37) on a.blinkingText
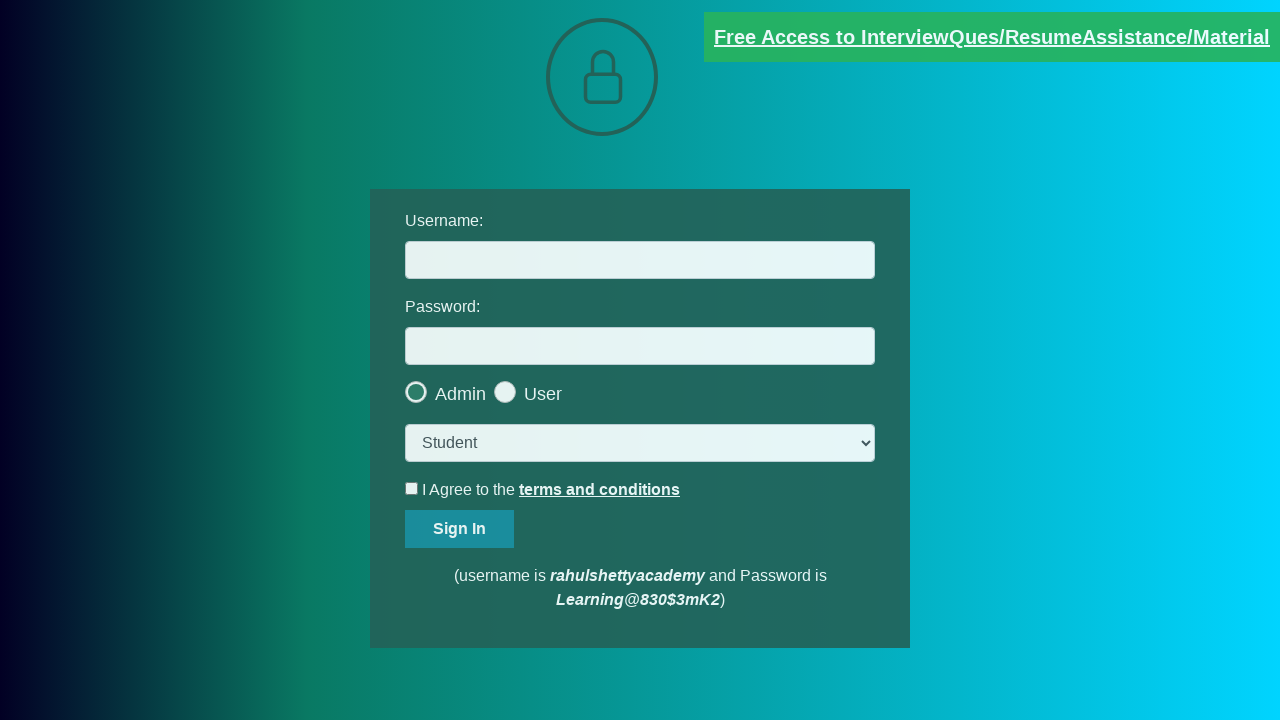

New window opened and captured
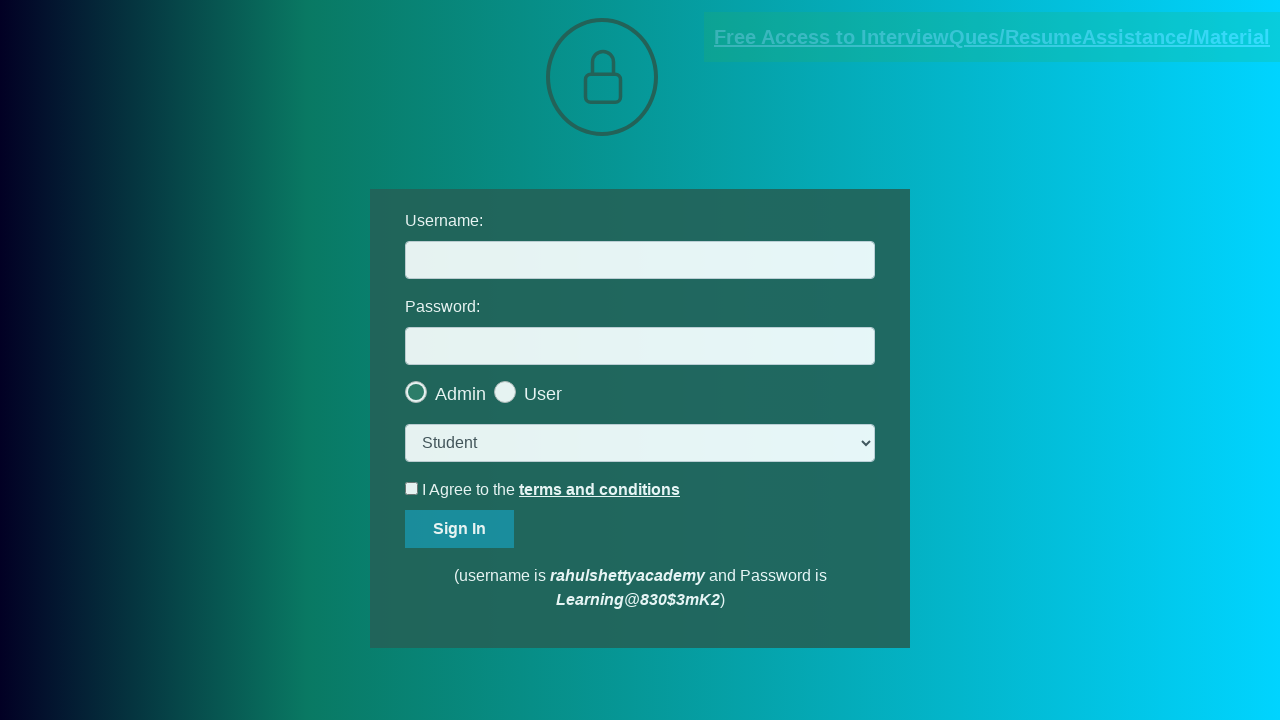

Extracted email address from child window: mentor@rahulshettyacademy.com
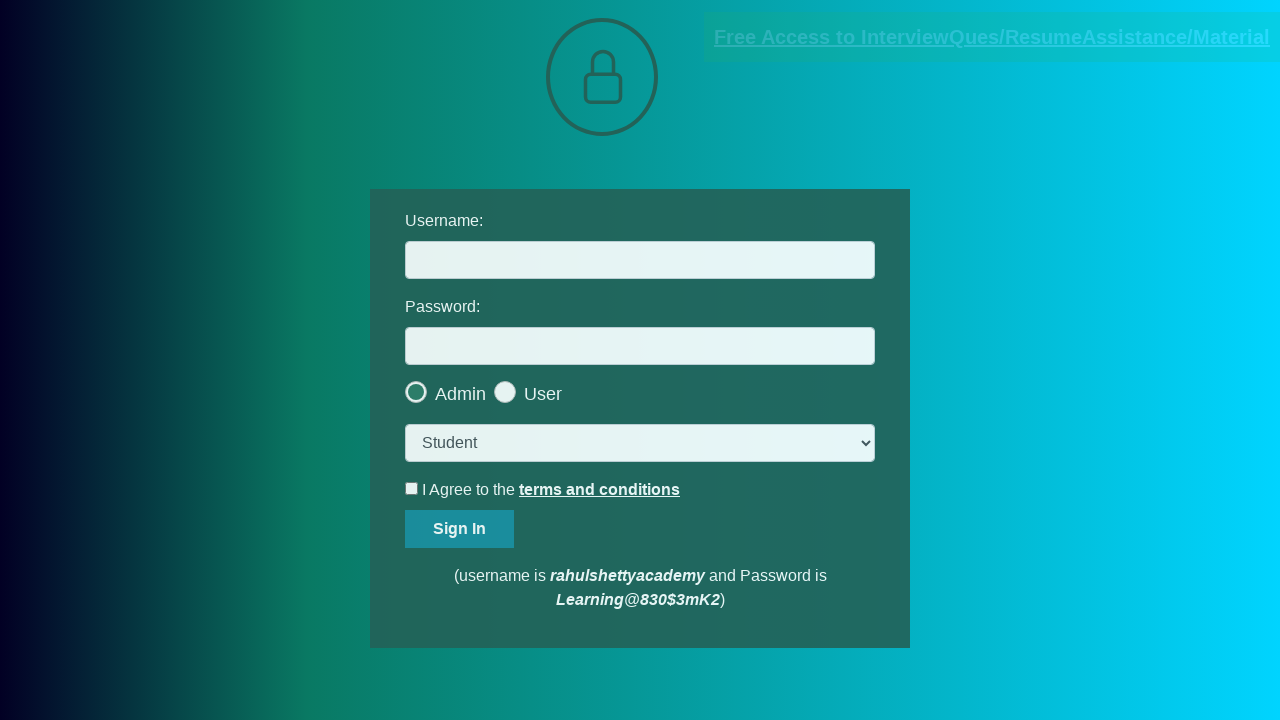

Closed child window and switched back to parent window
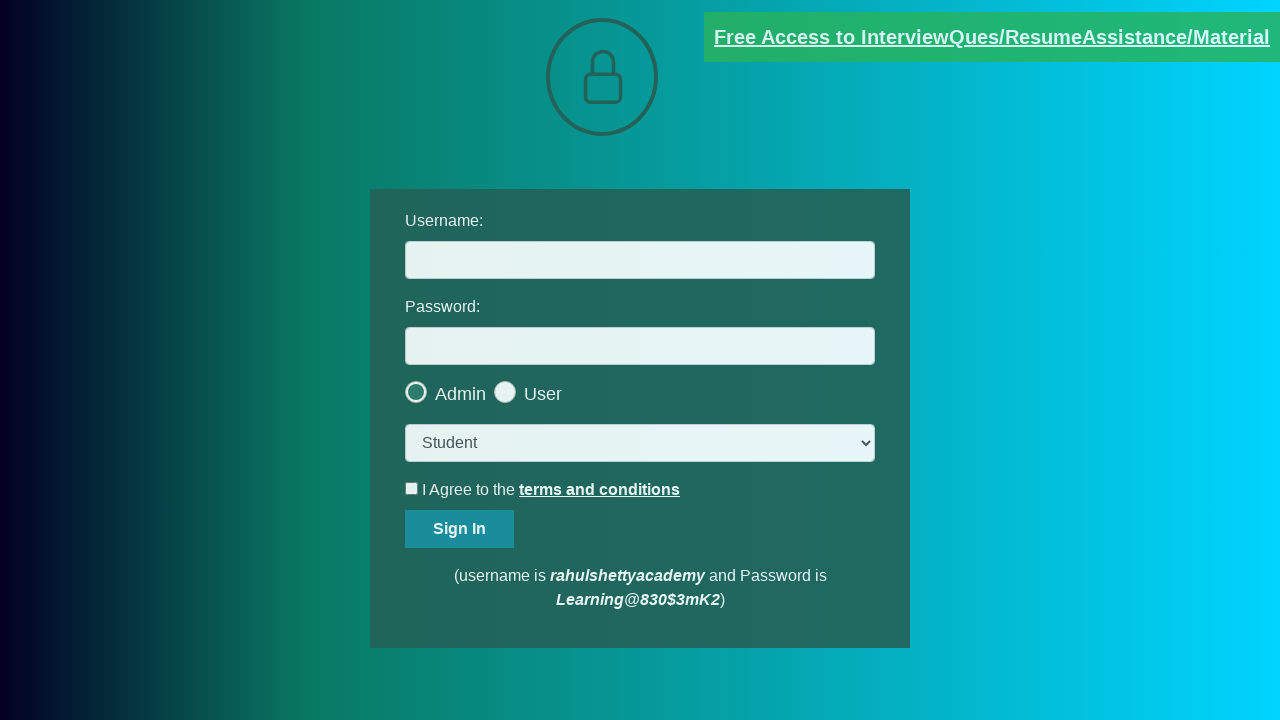

Filled username field with extracted email: mentor@rahulshettyacademy.com on input[name='username']
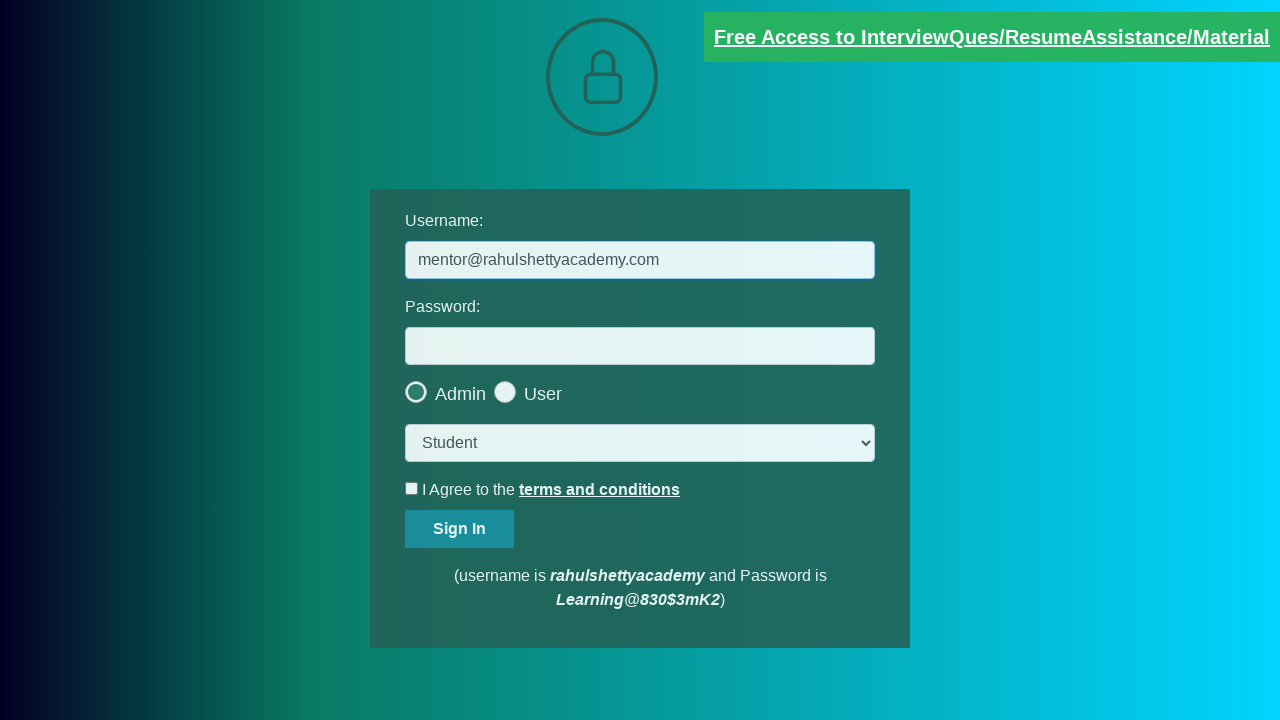

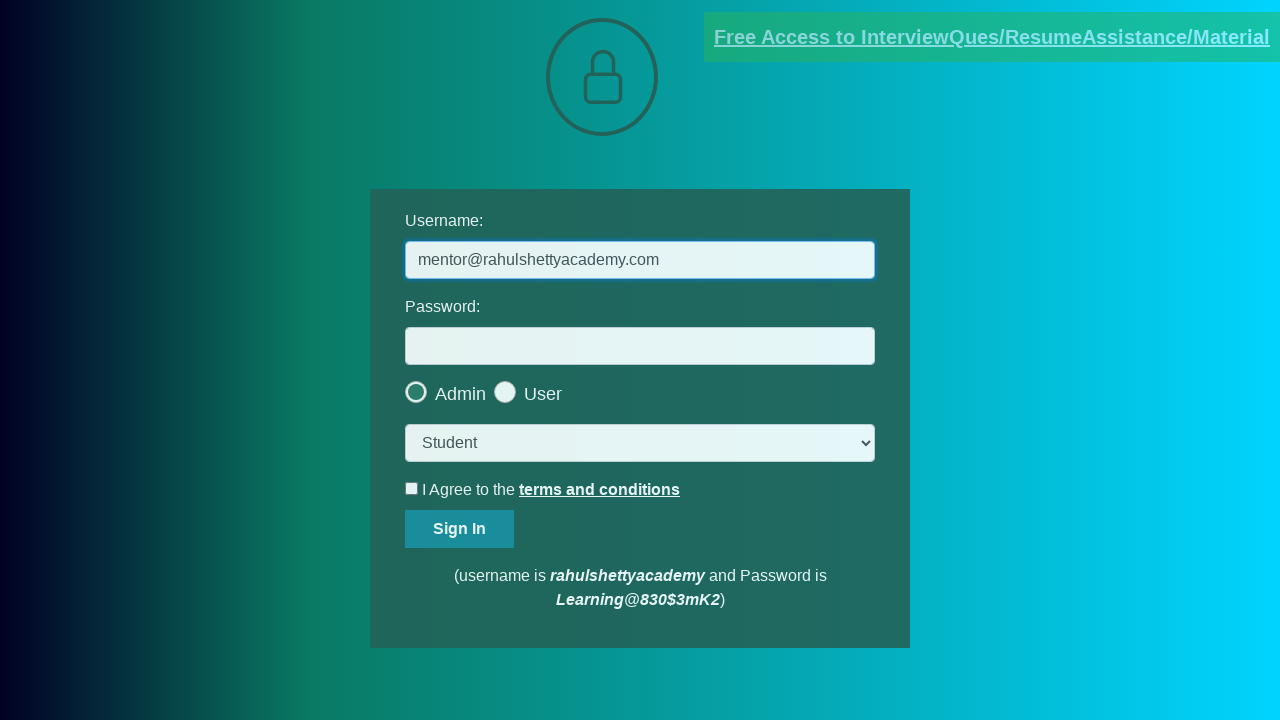